Tests browser navigation functionality including back, forward, and refresh operations

Starting URL: https://selectorshub.com/

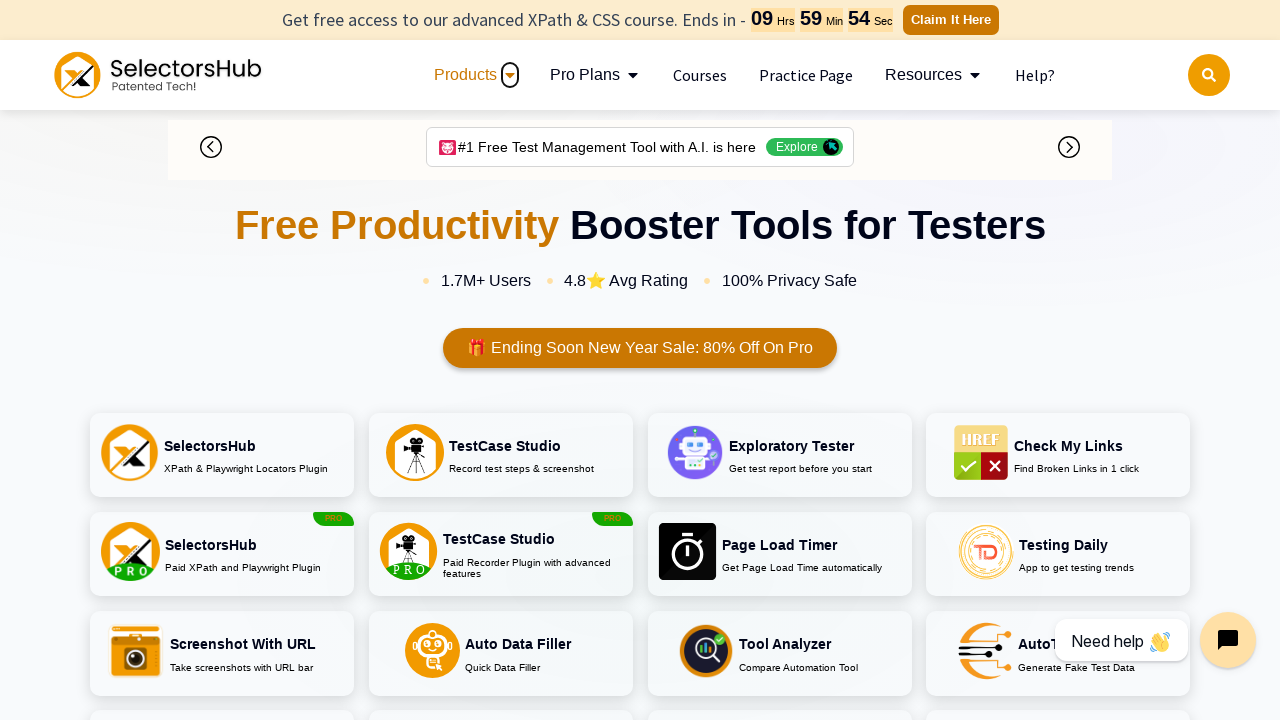

Retrieved initial page title from selectorshub.com
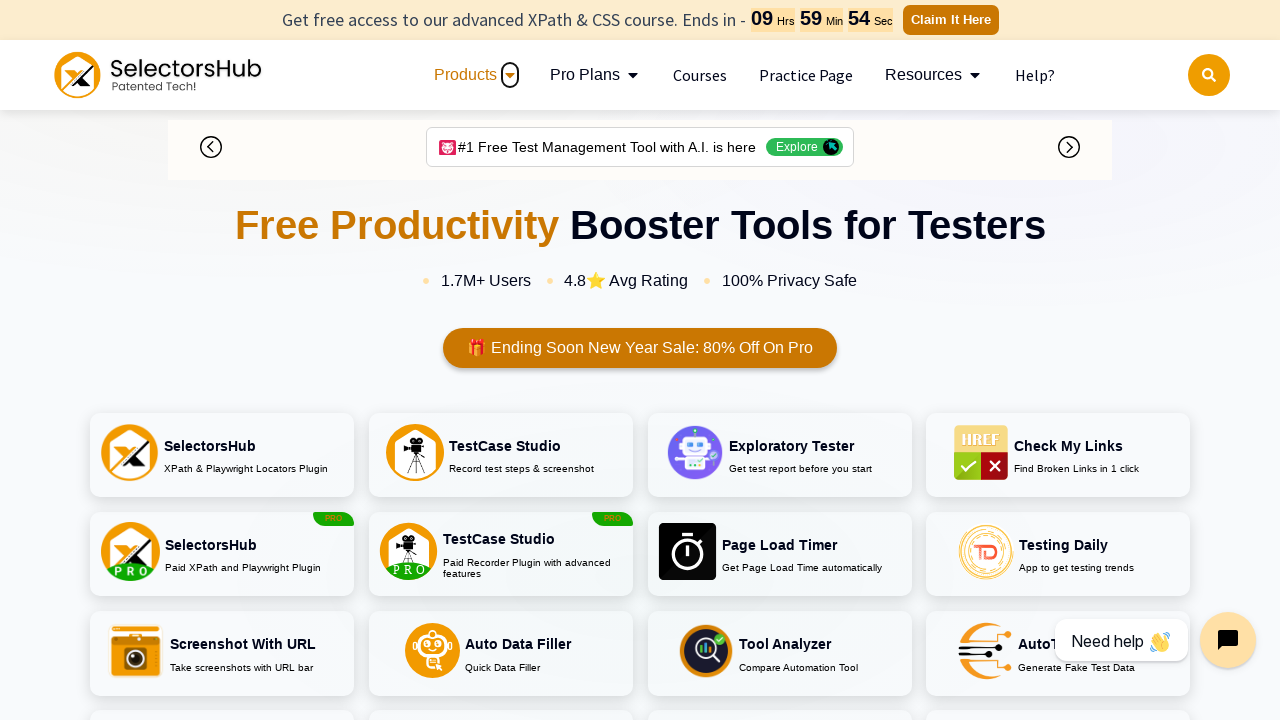

Navigated back to previous page in browser history
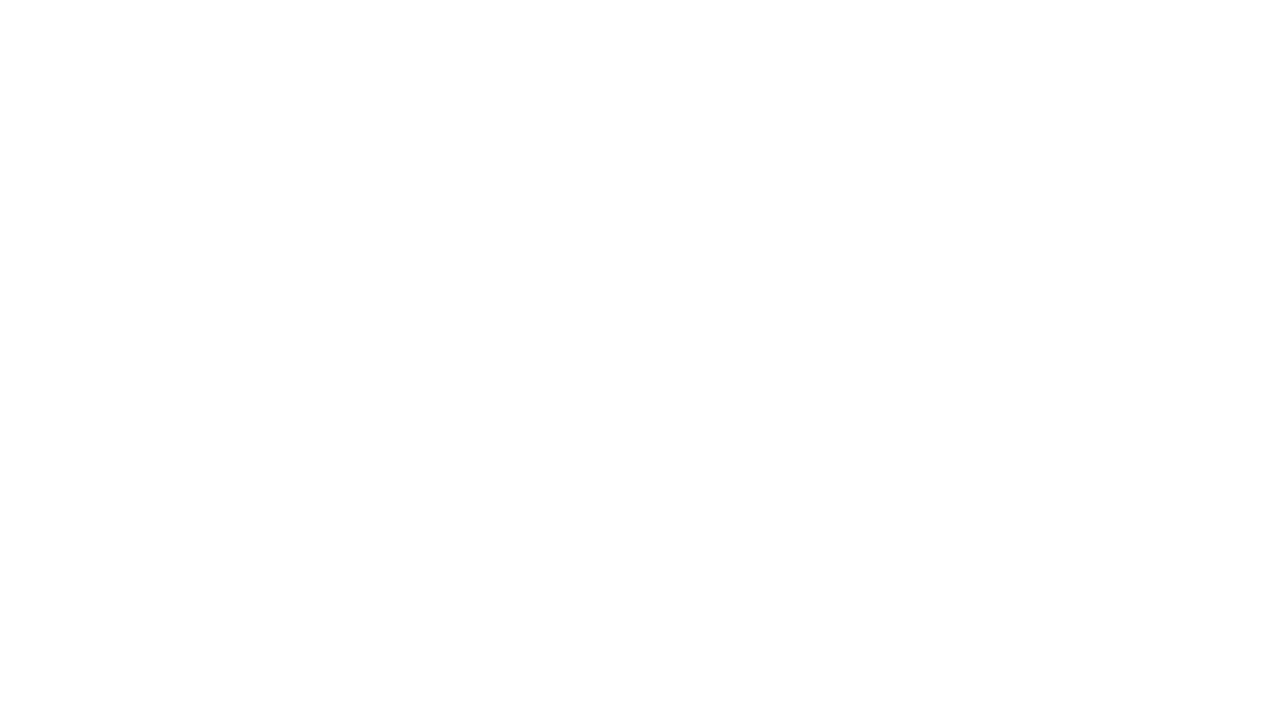

Retrieved page title after navigating back
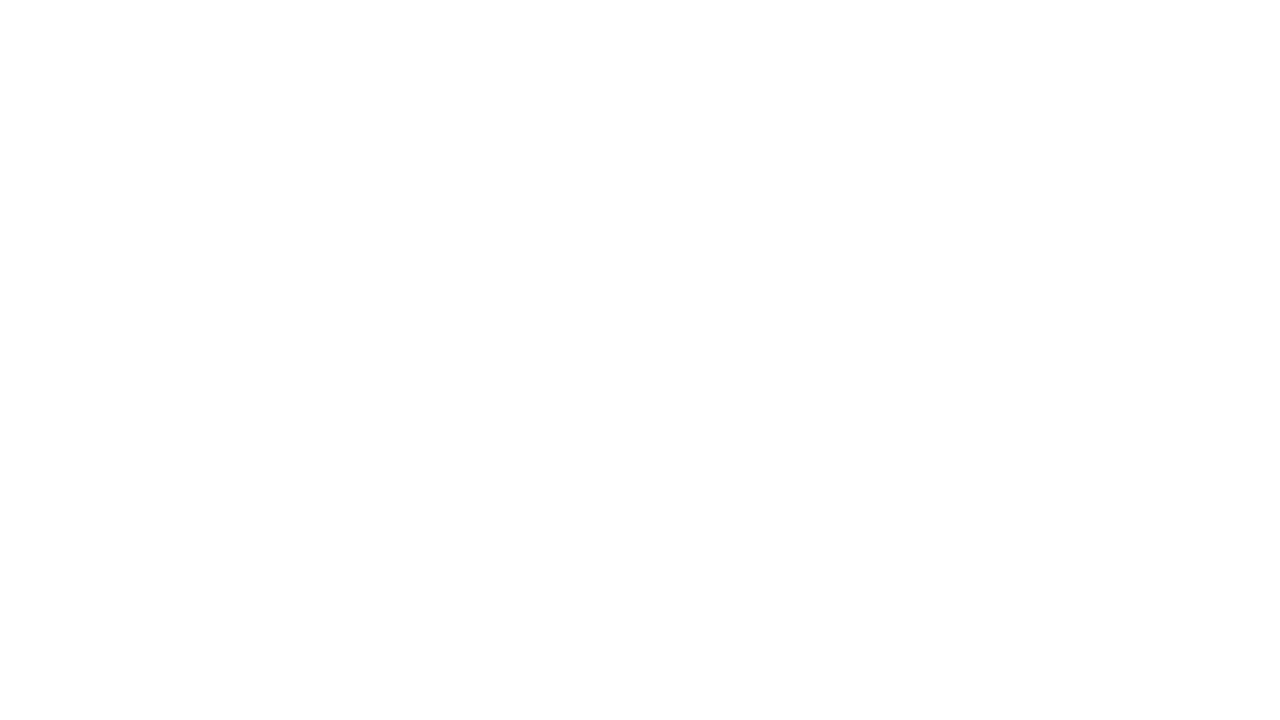

Navigated forward in browser history
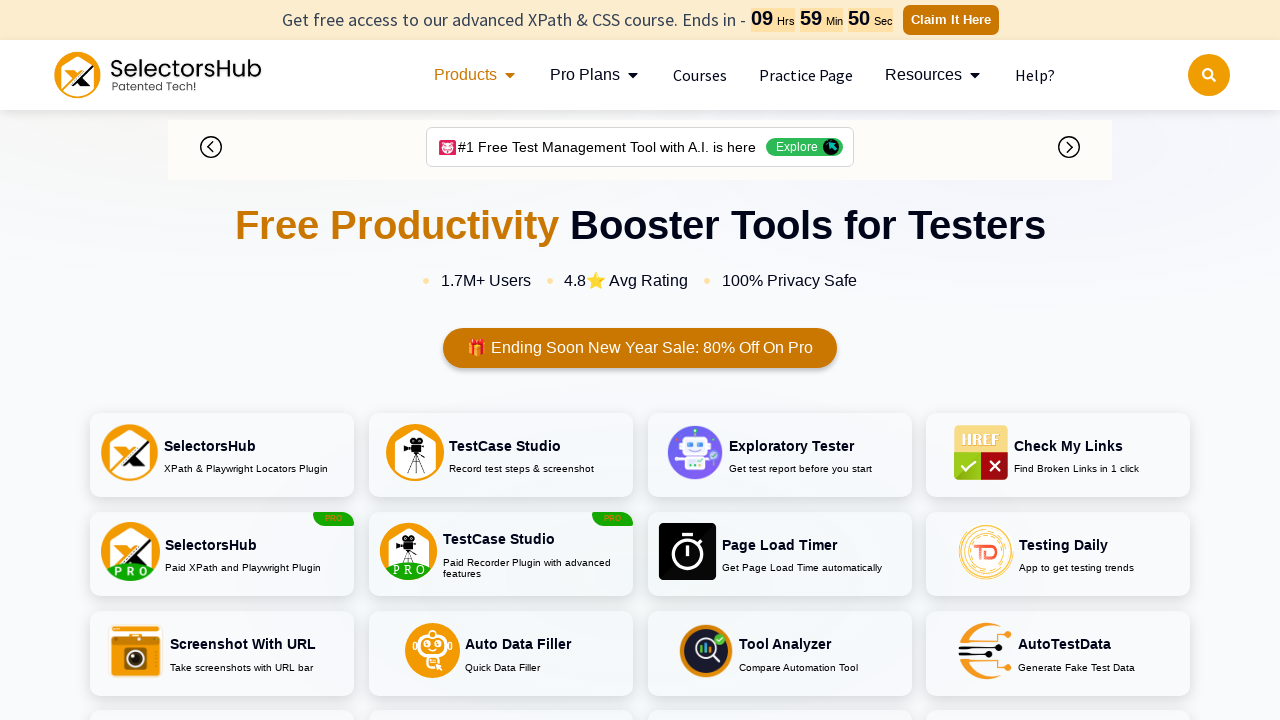

Retrieved page title after navigating forward
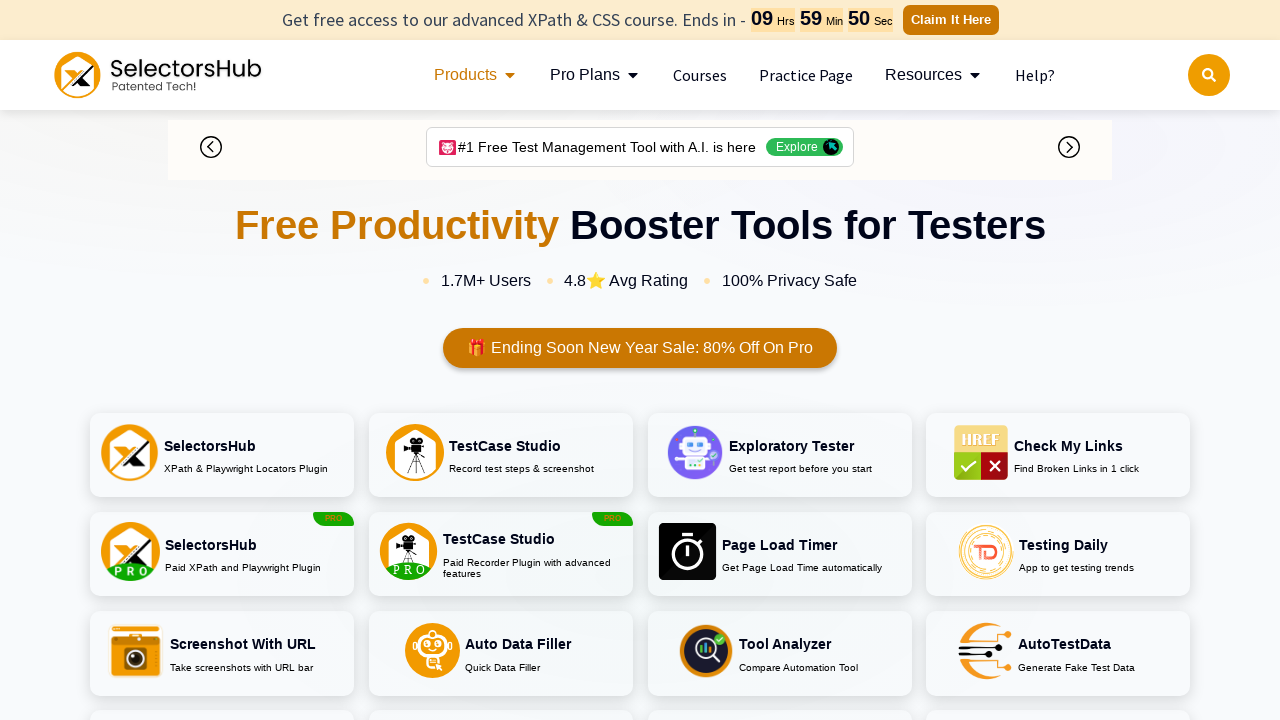

Refreshed the current page
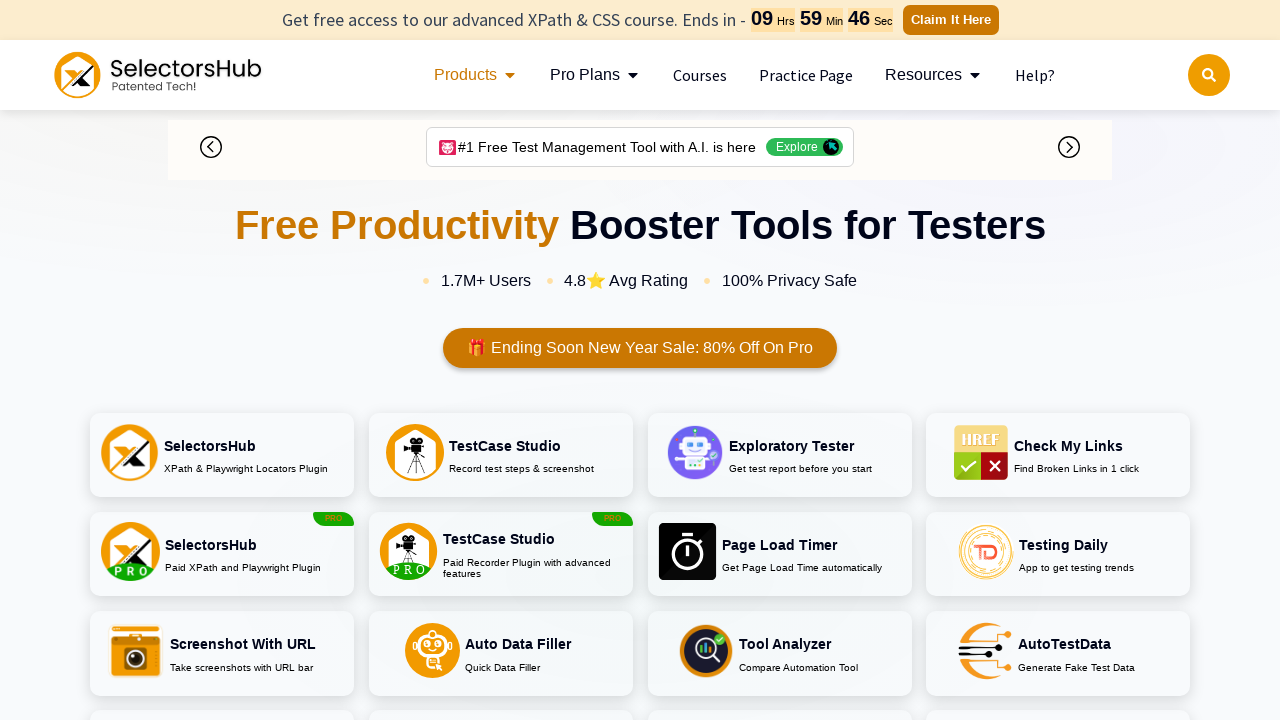

Retrieved page title after refreshing
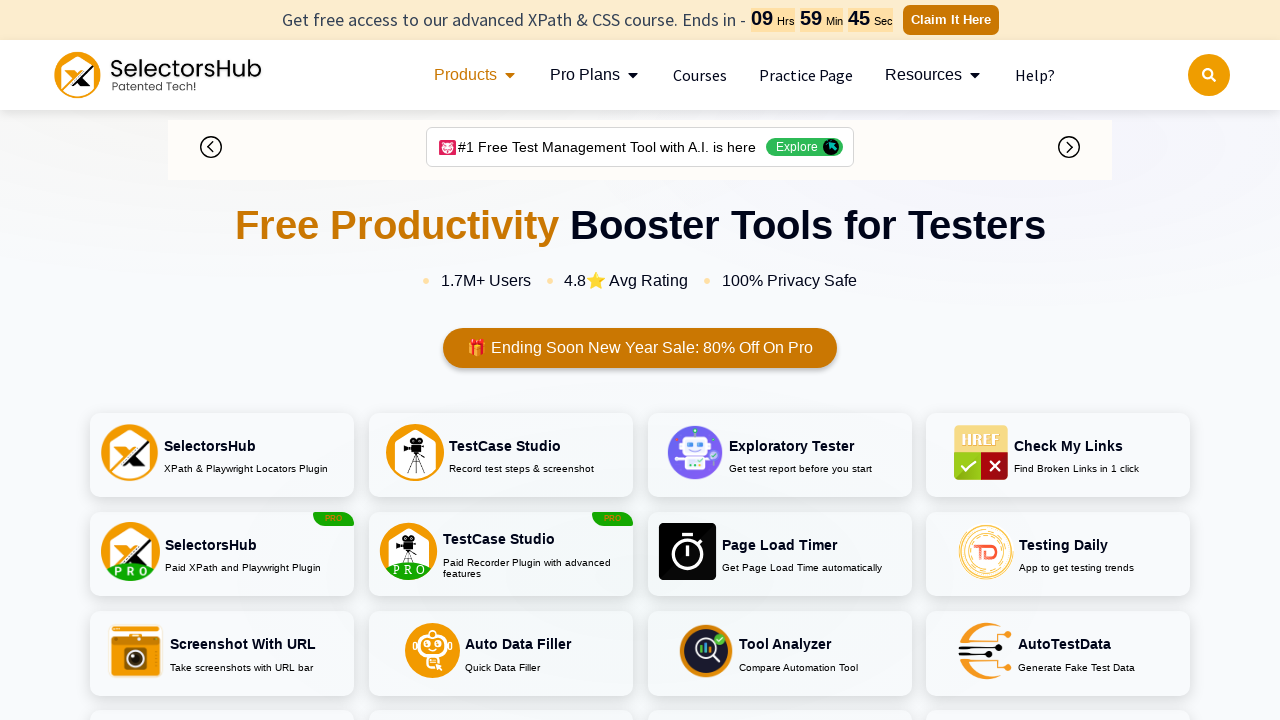

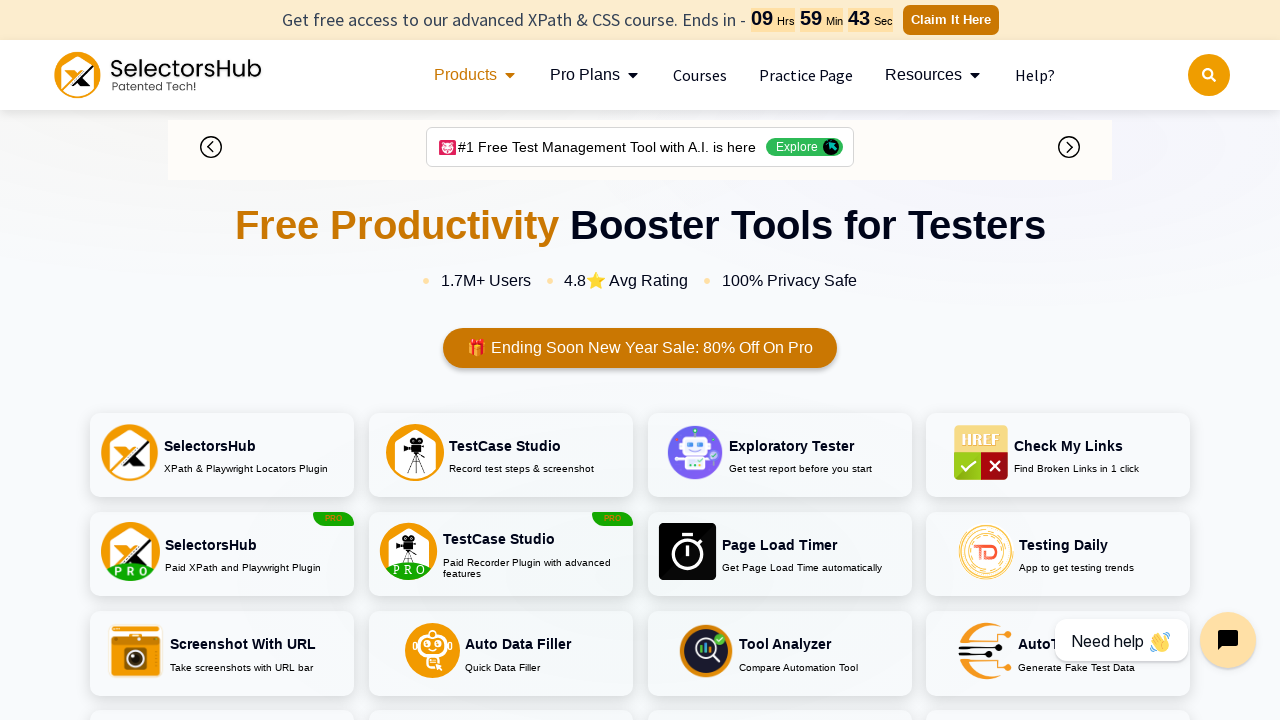